Tests form interaction by finding multiple input fields and filling username and password fields using list indexing

Starting URL: https://the-internet.herokuapp.com/login

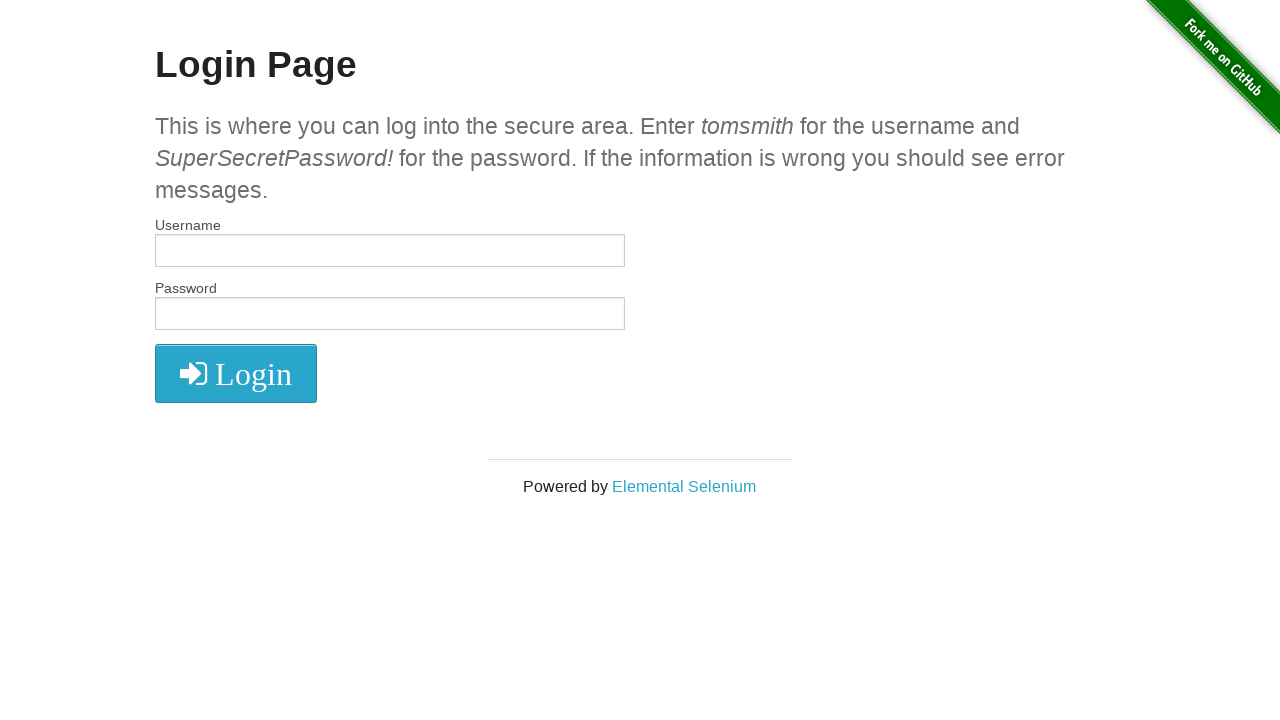

Found all input fields on the login form
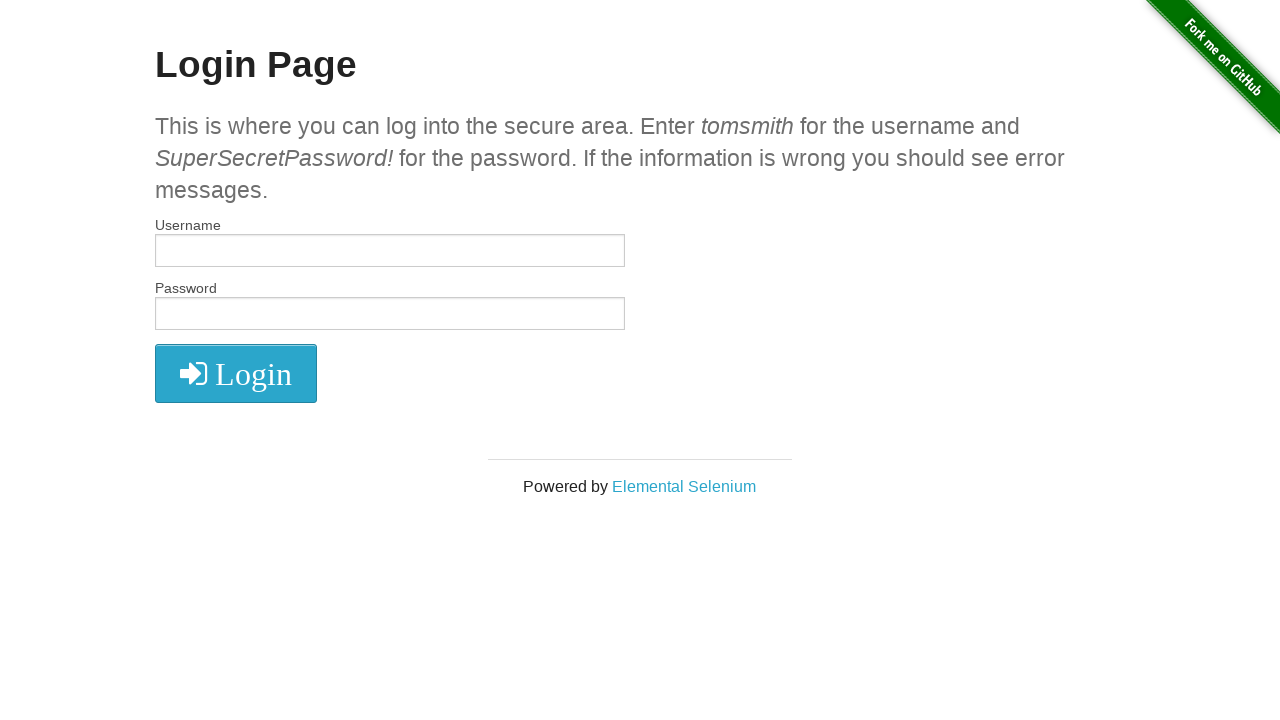

Filled username field with 'teo@sth.com' using first input element on input >> nth=0
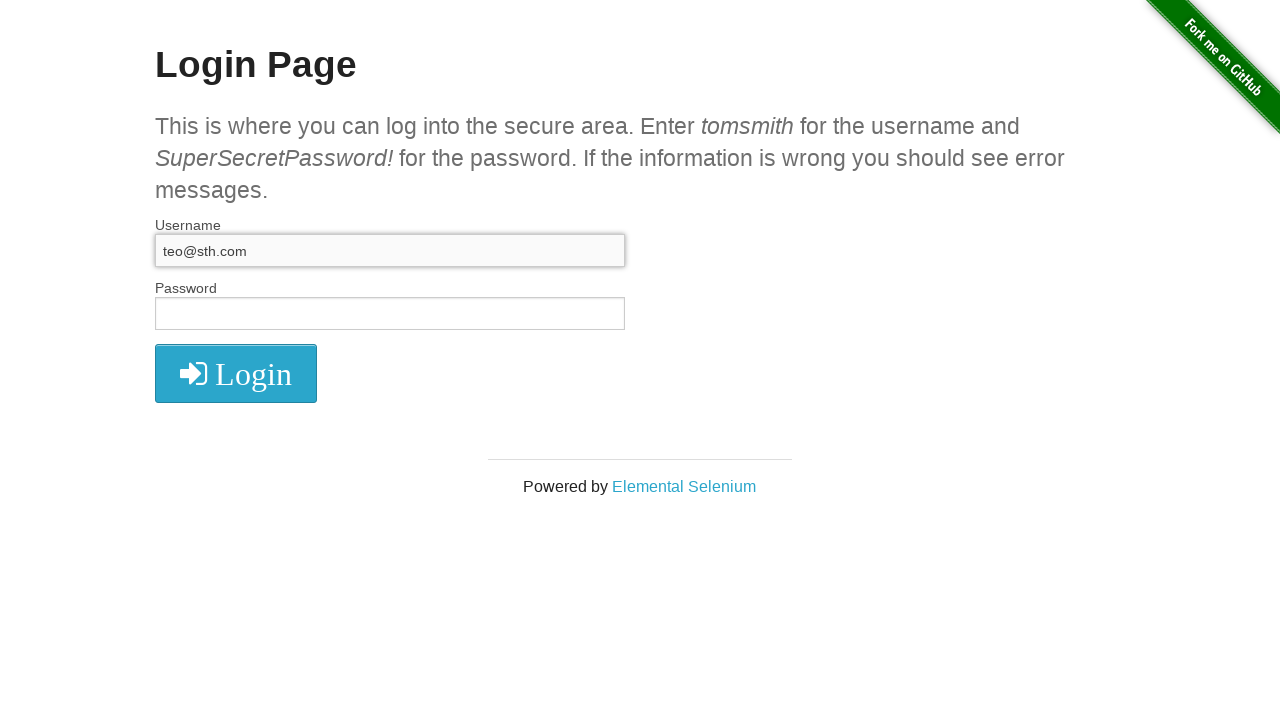

Filled password field with '12345678' using second input element on input >> nth=1
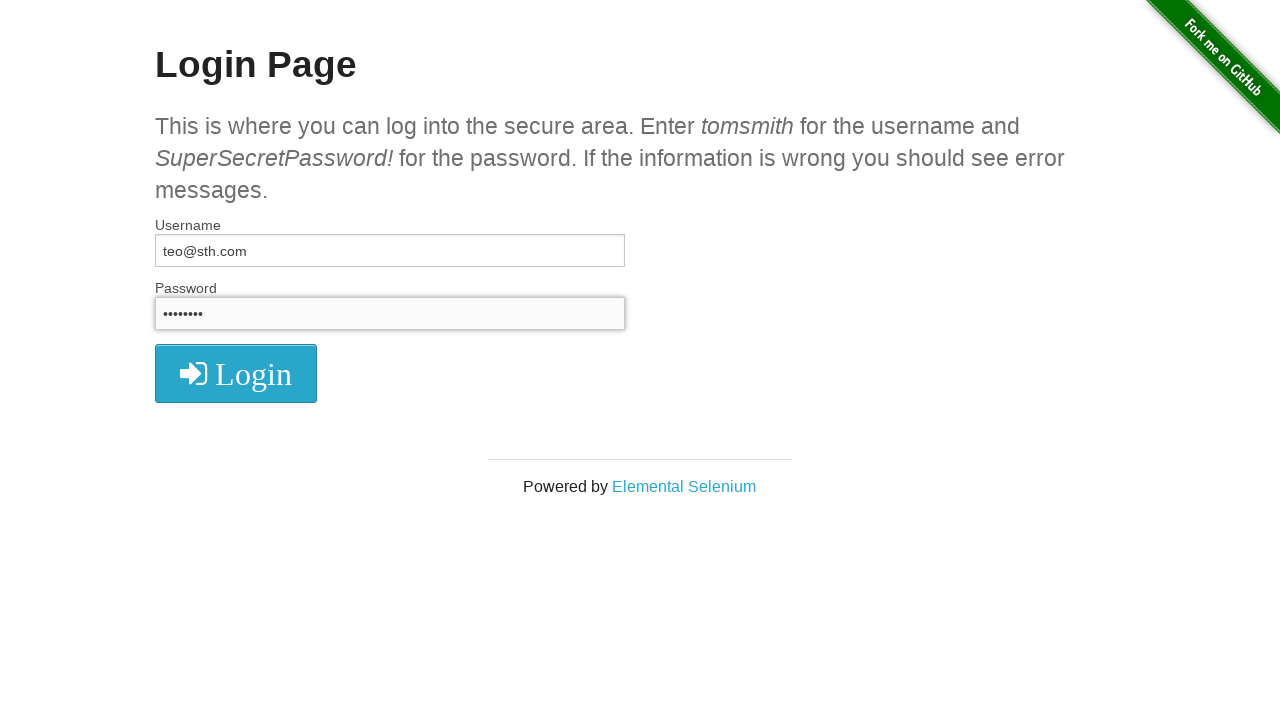

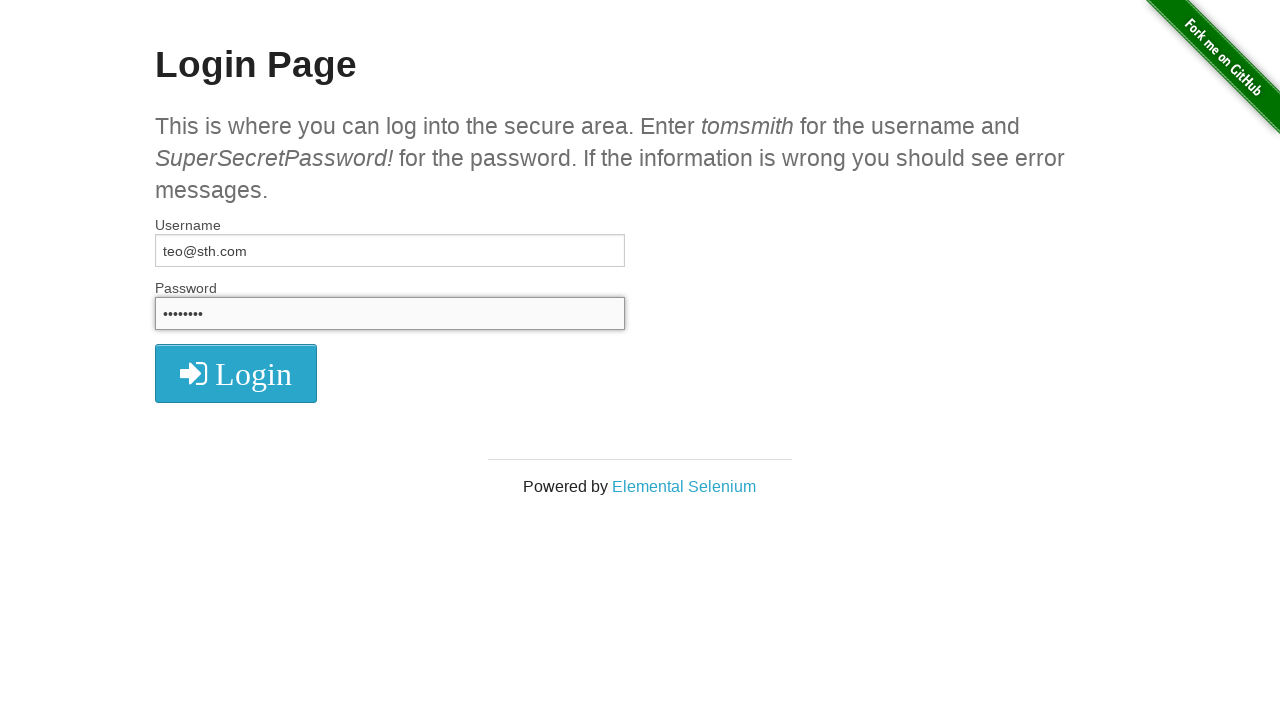